Navigates to a cat-themed page and clicks on a button element, likely to interact with a cat gallery or voting system.

Starting URL: http://suninjuly.github.io/cats.html

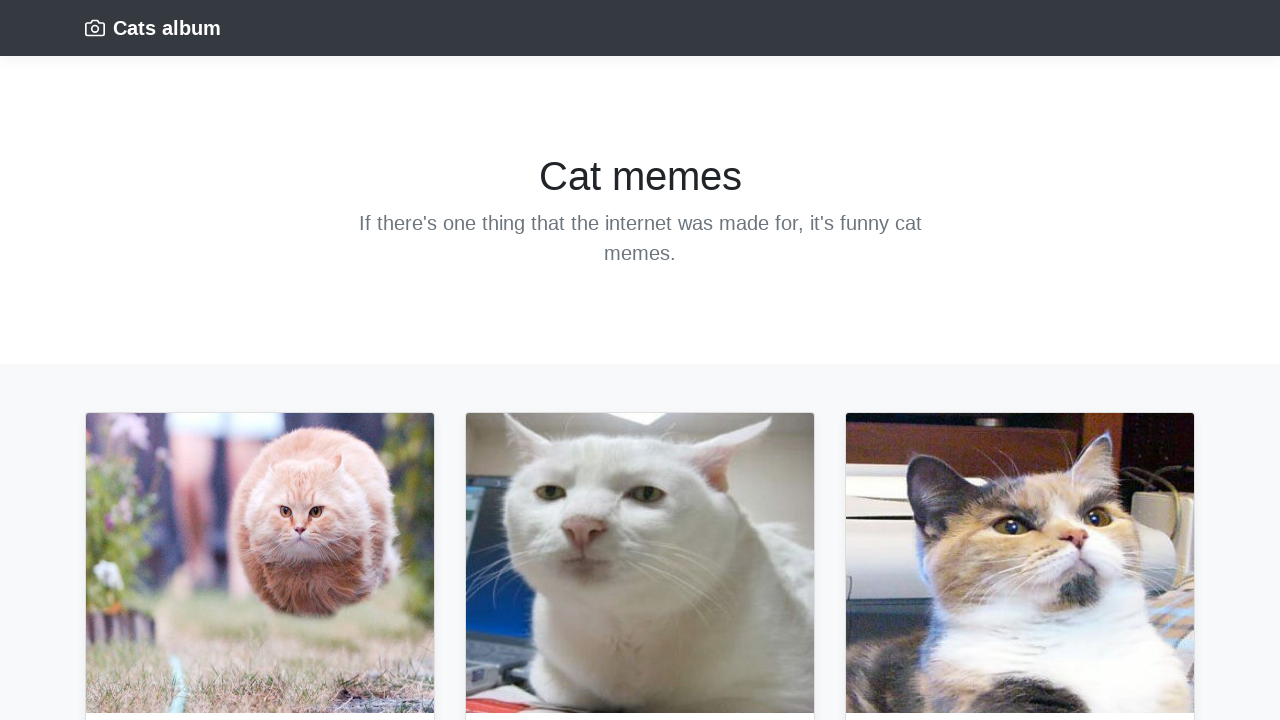

Page loaded - domcontentloaded state reached
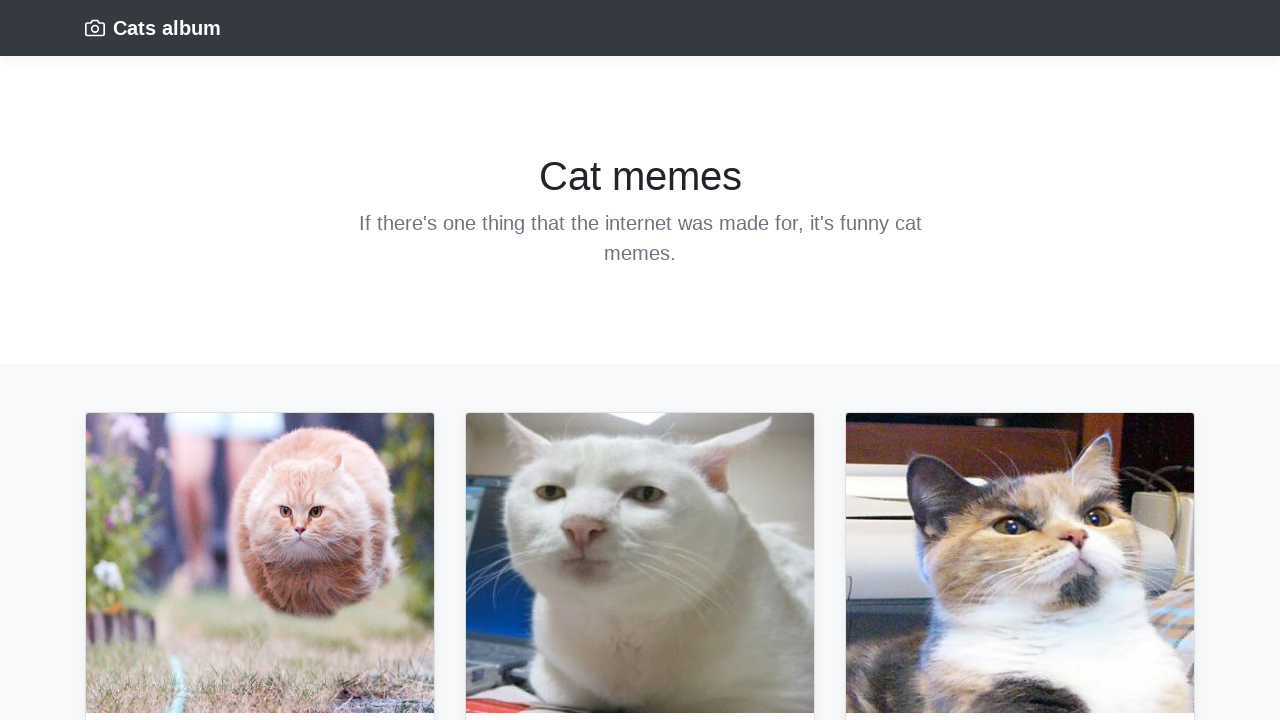

Clicked the first button in the cat section (bullet_cat) at (130, 360) on xpath=/html/body/main/div/div/div/div[1]/div/div/div/div/button[1]
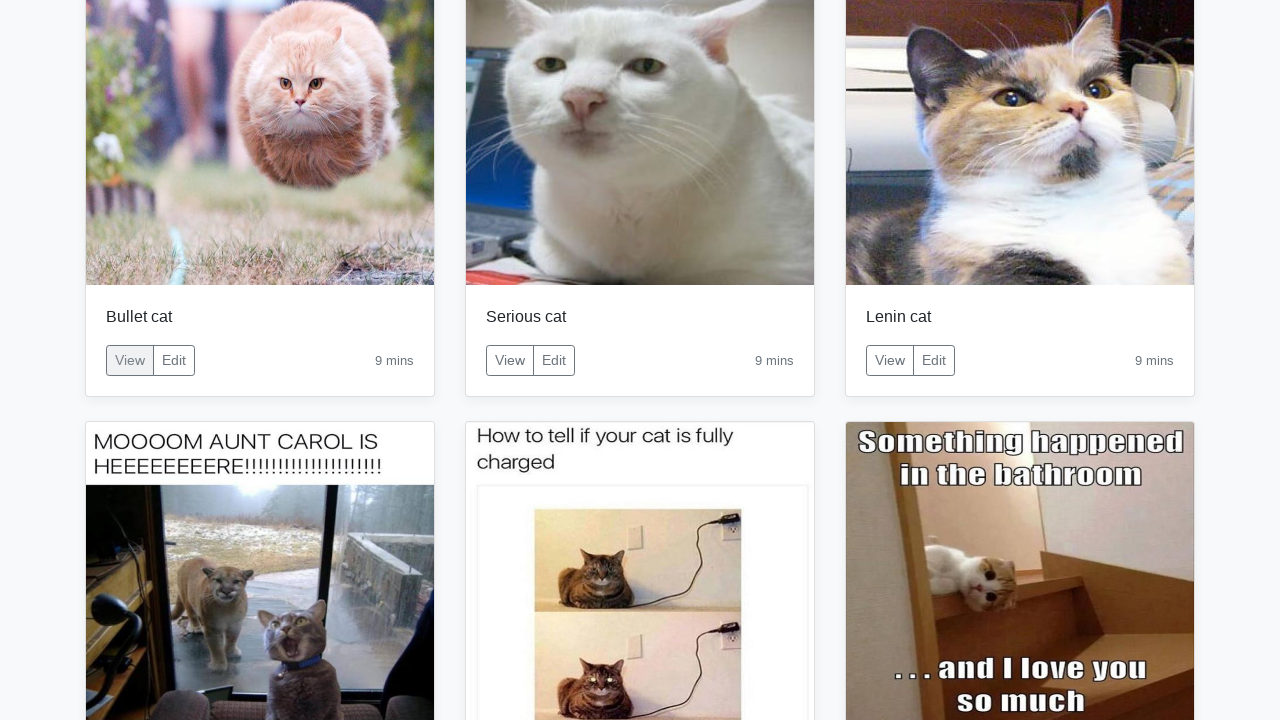

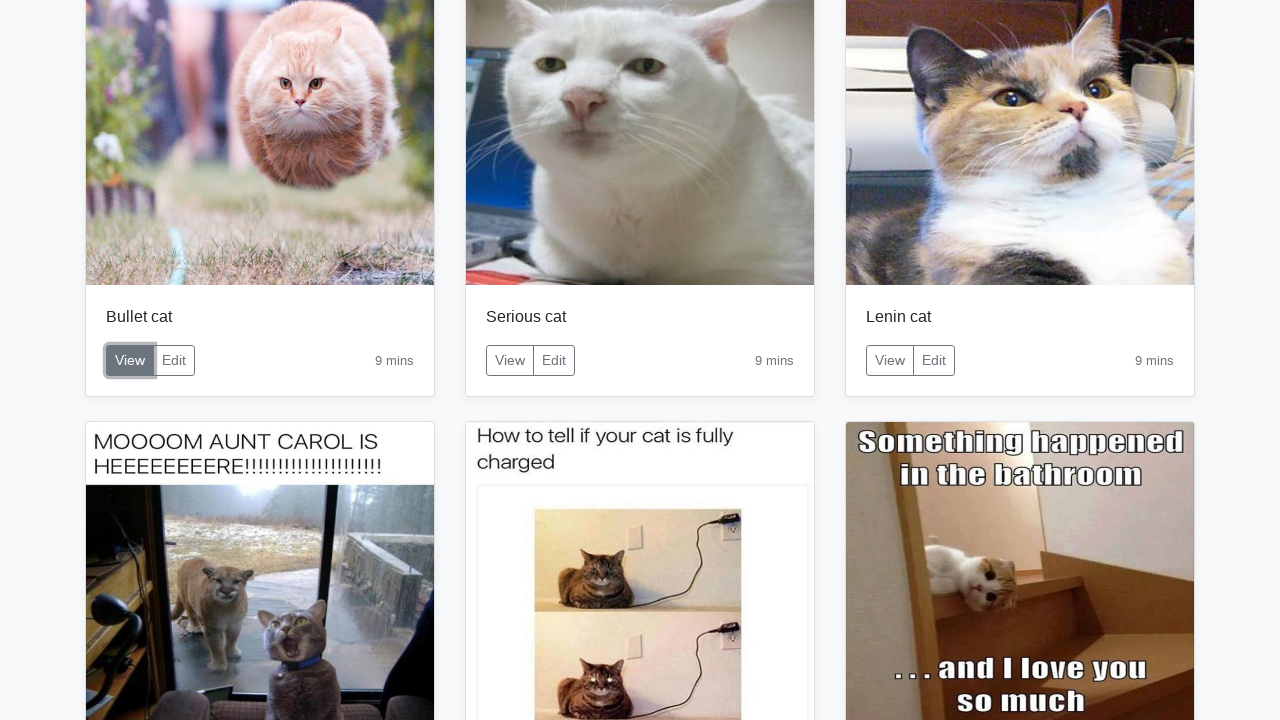